Tests dynamic controls page using explicit waits - clicks Remove button, waits for "It's gone!" message, clicks Add button, and waits for "It's back!" message

Starting URL: https://the-internet.herokuapp.com/dynamic_controls

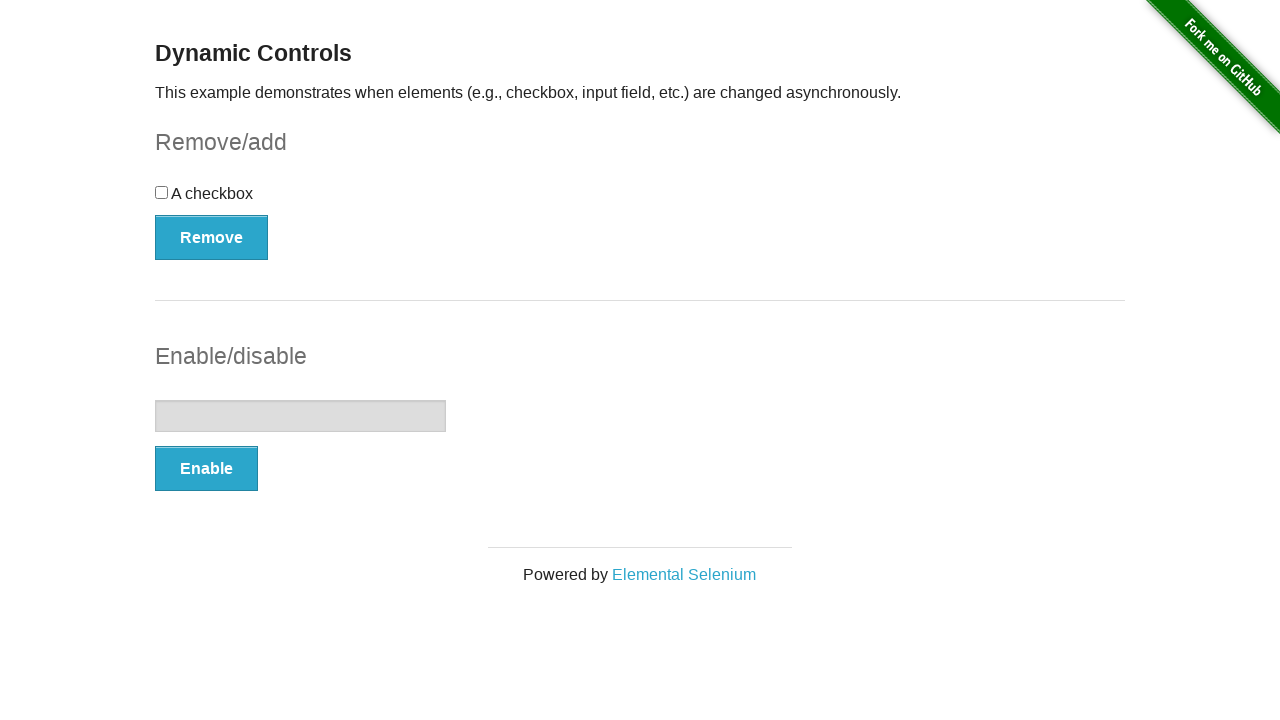

Clicked Remove button at (212, 237) on xpath=//button[text()='Remove']
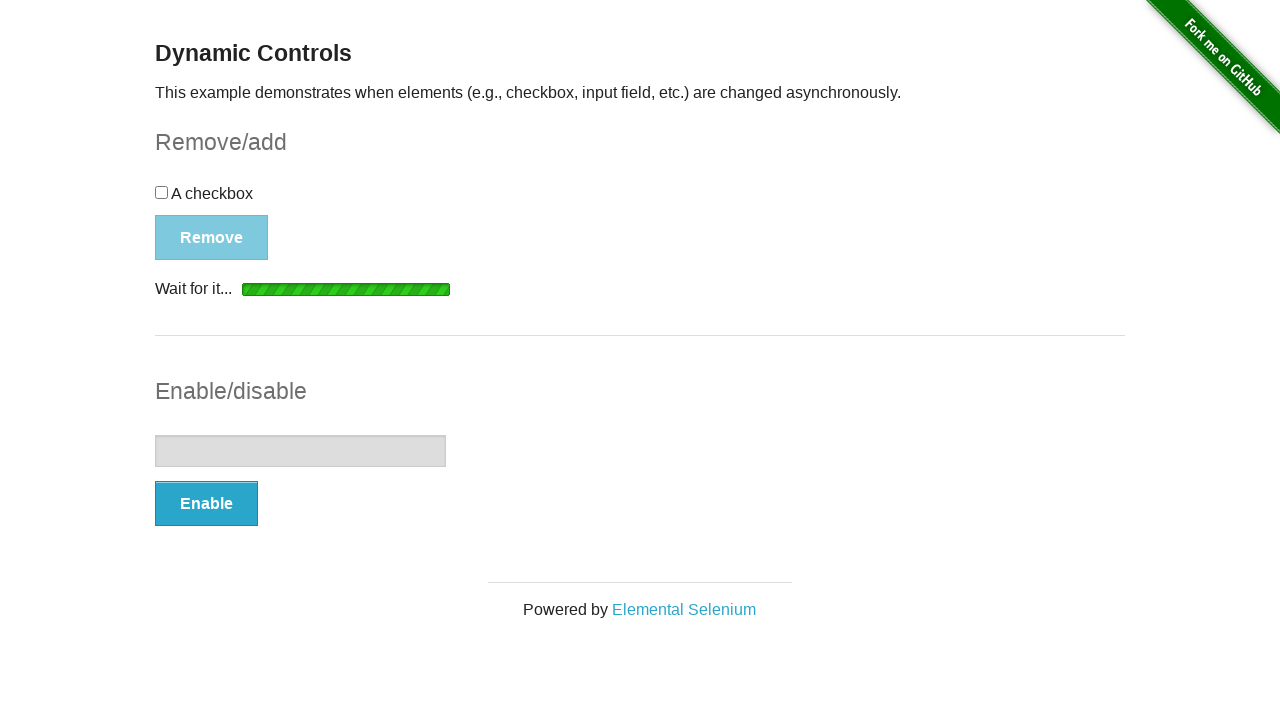

Waited for "It's gone!" message to be visible
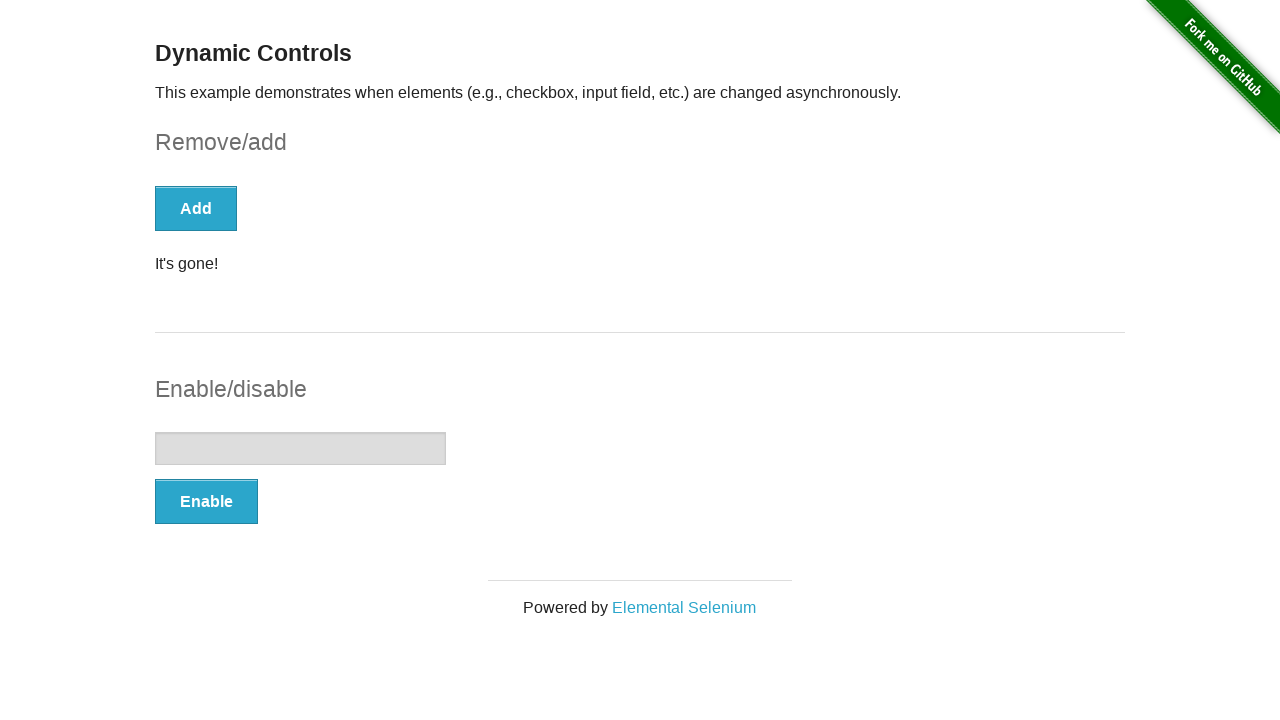

Verified "It's gone!" message is visible
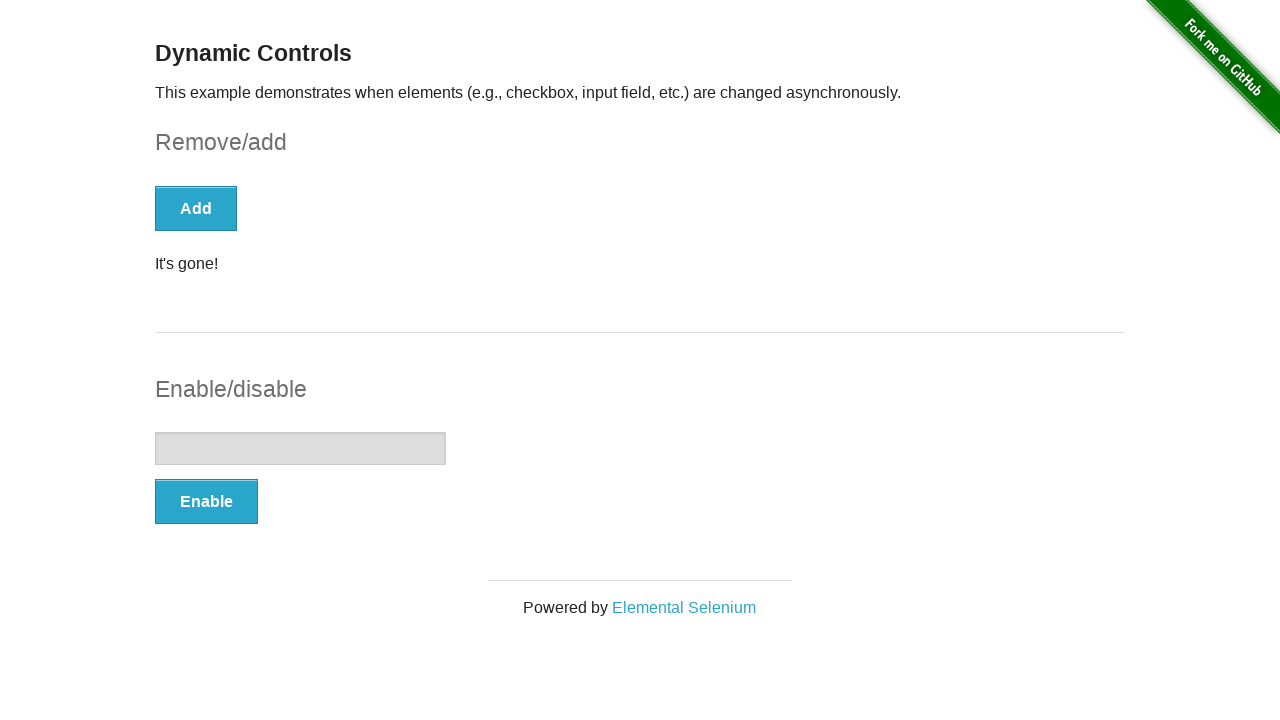

Clicked Add button at (196, 208) on xpath=//*[text()='Add']
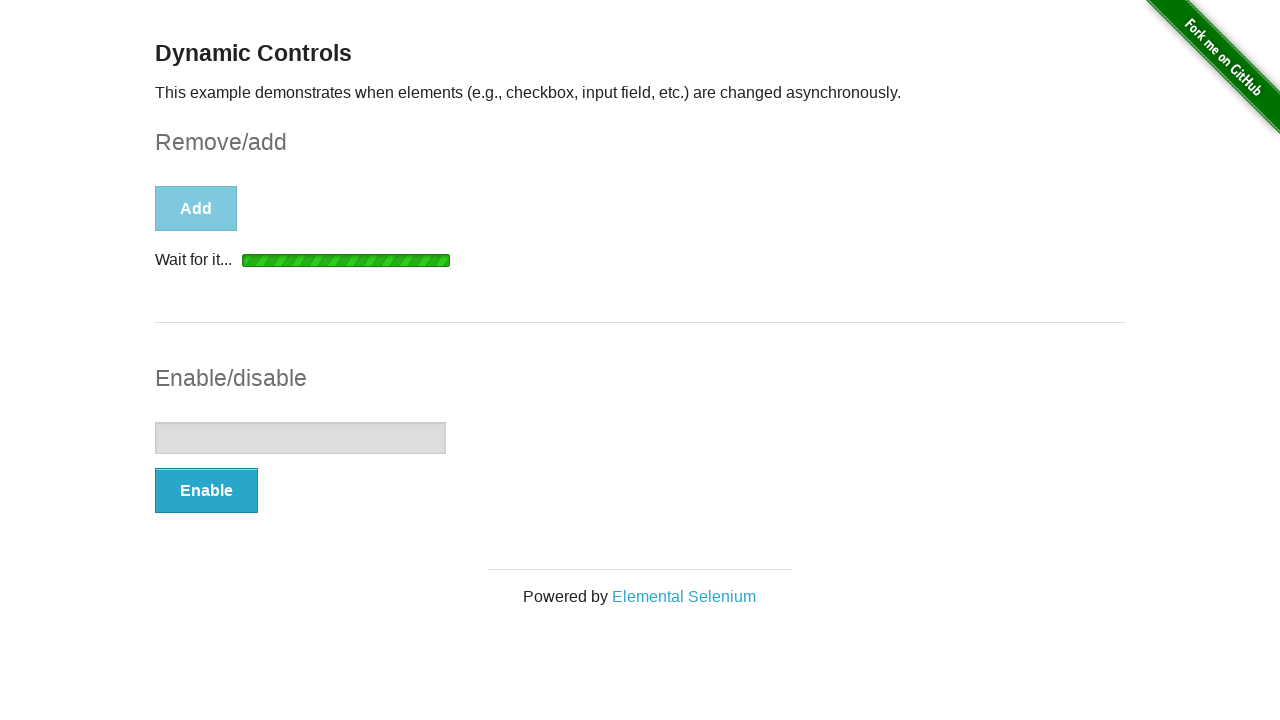

Waited for "It's back!" message to be visible
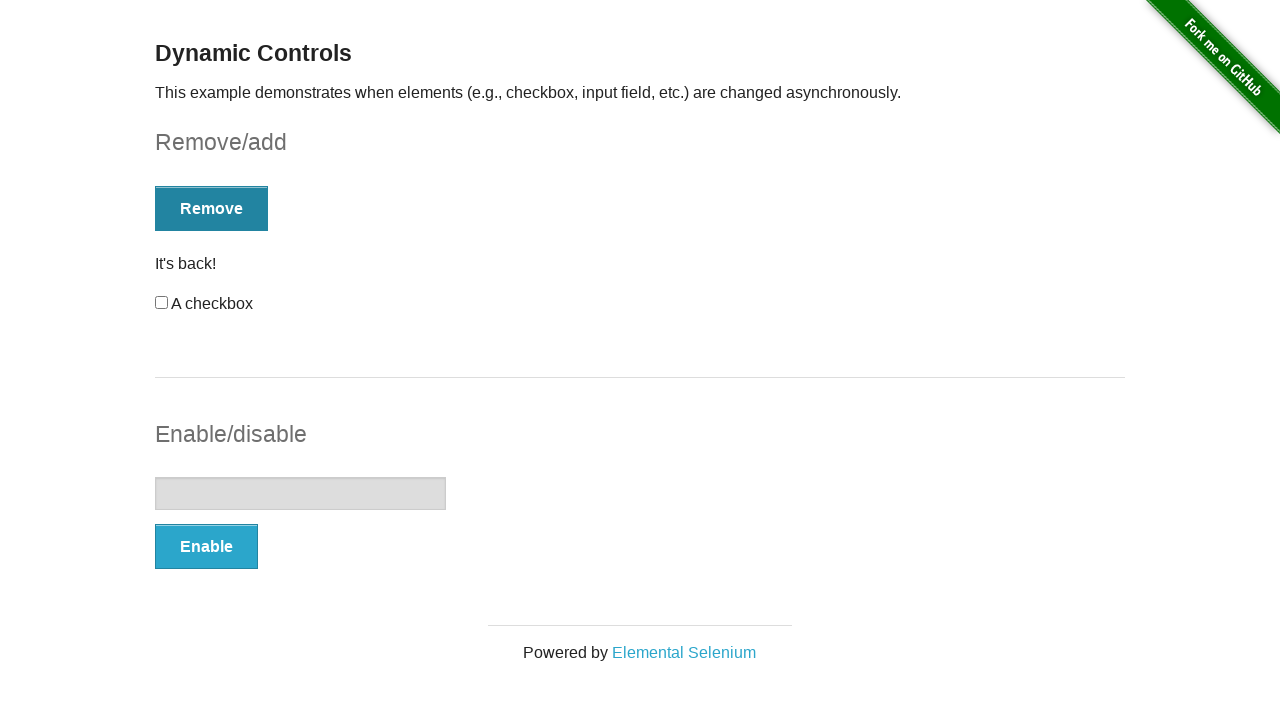

Verified "It's back!" message is visible
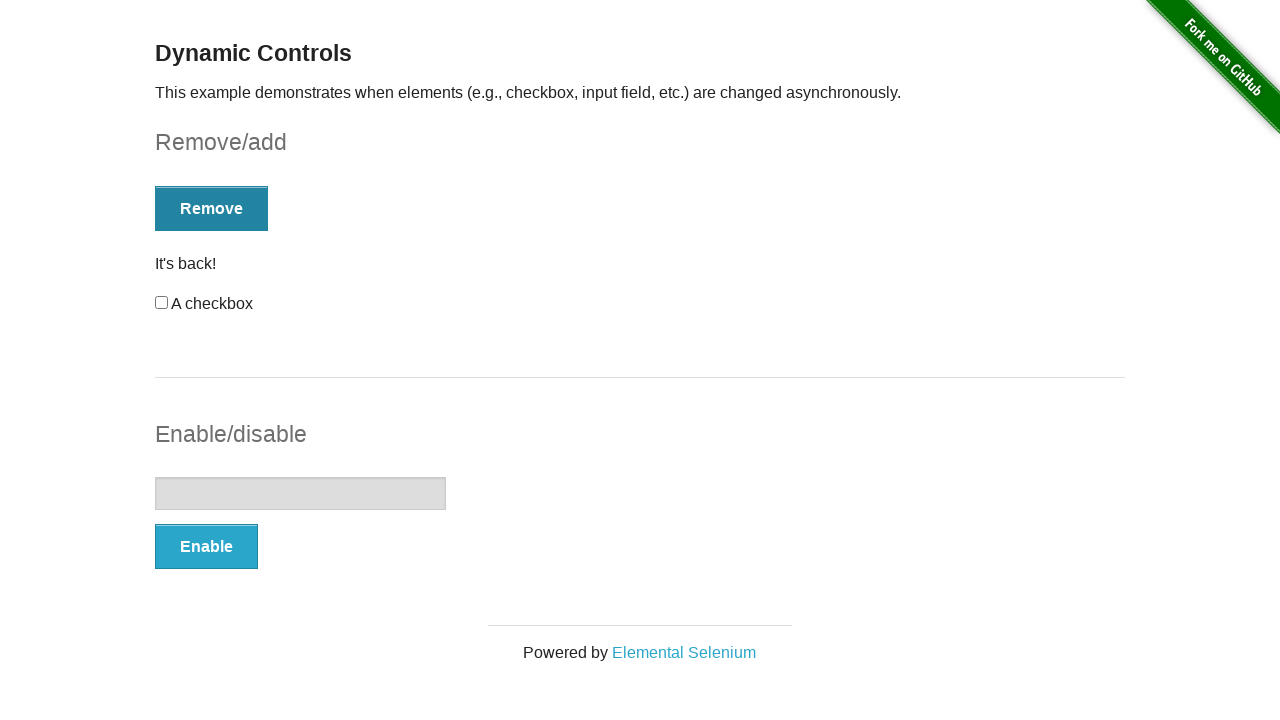

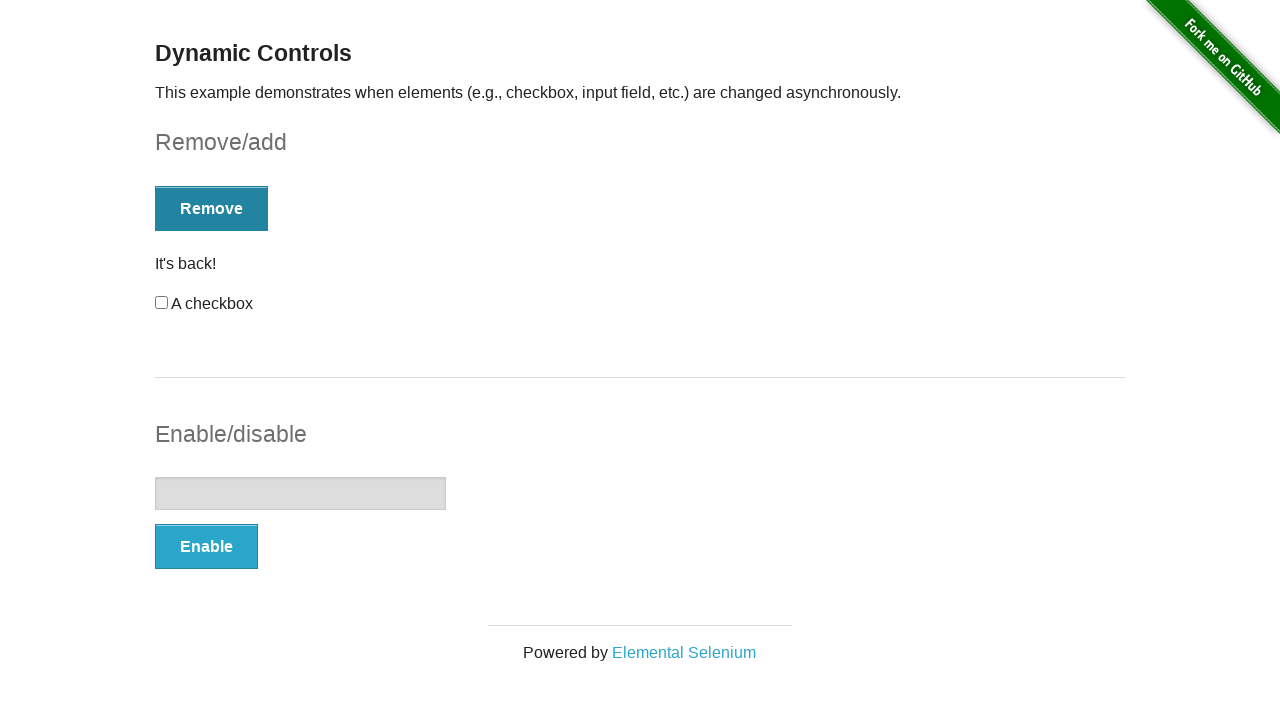